Tests Bootstrap dropdown functionality by clicking on the dropdown button and selecting an option from the dropdown menu

Starting URL: https://chroma-tech-academy.mexil.it/static_page/

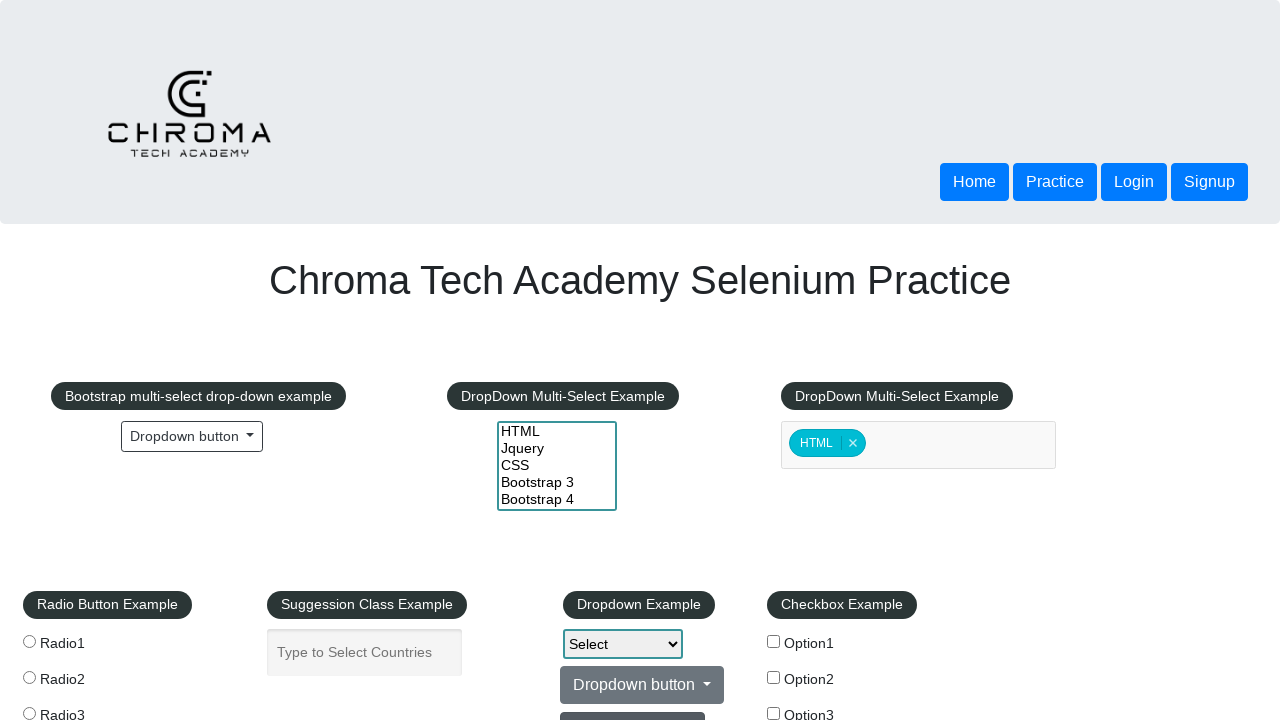

Clicked Bootstrap dropdown button to open menu at (192, 436) on button.btn.btn-sm.dropdown-toggle.btn-outline-dark
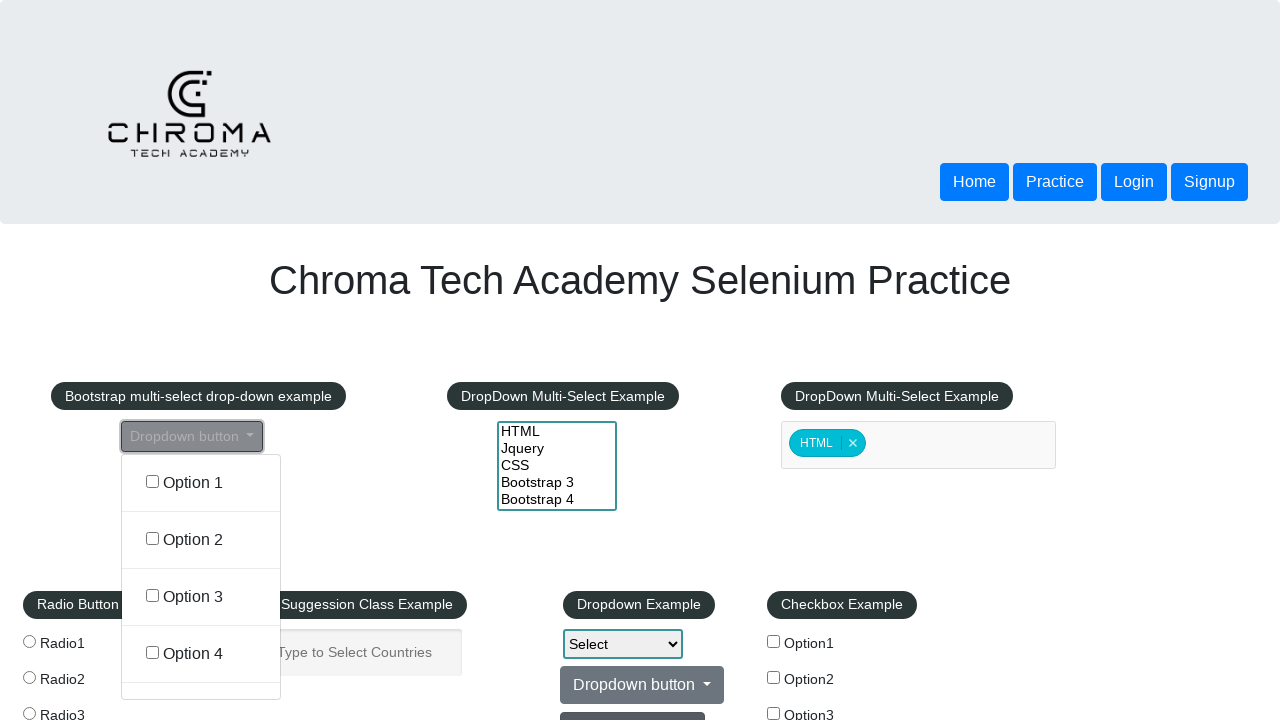

Located all dropdown option elements
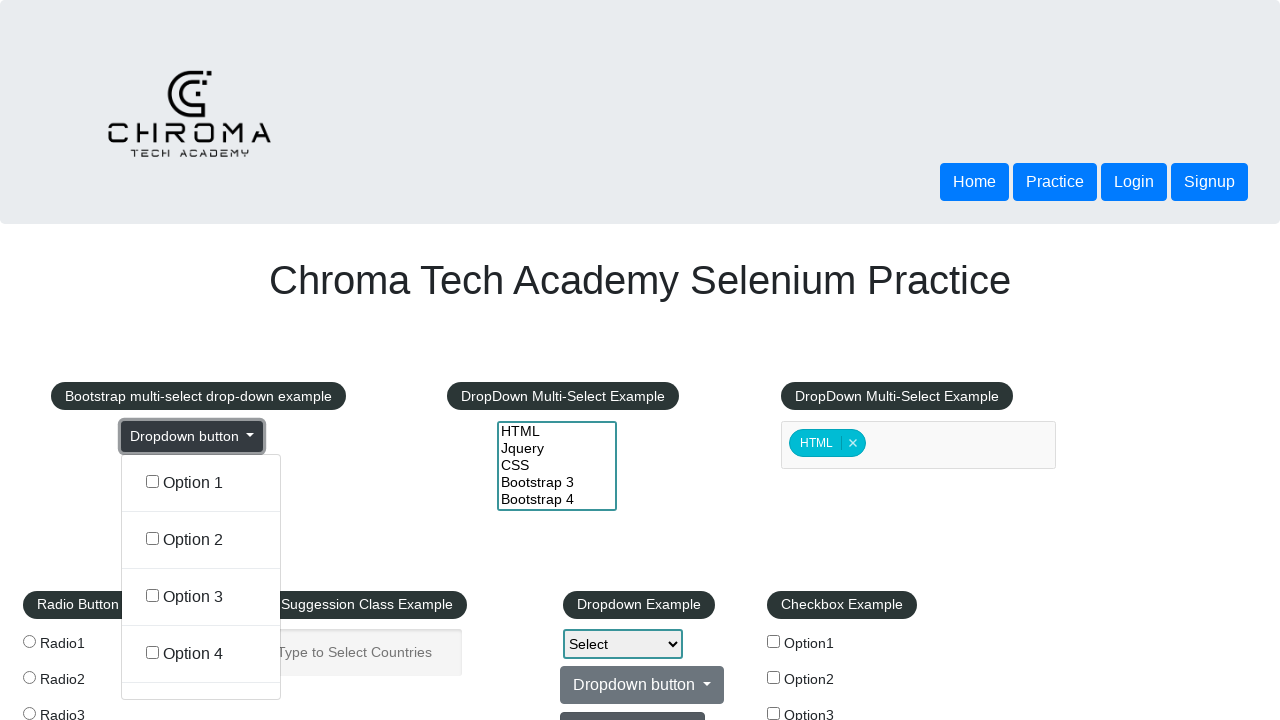

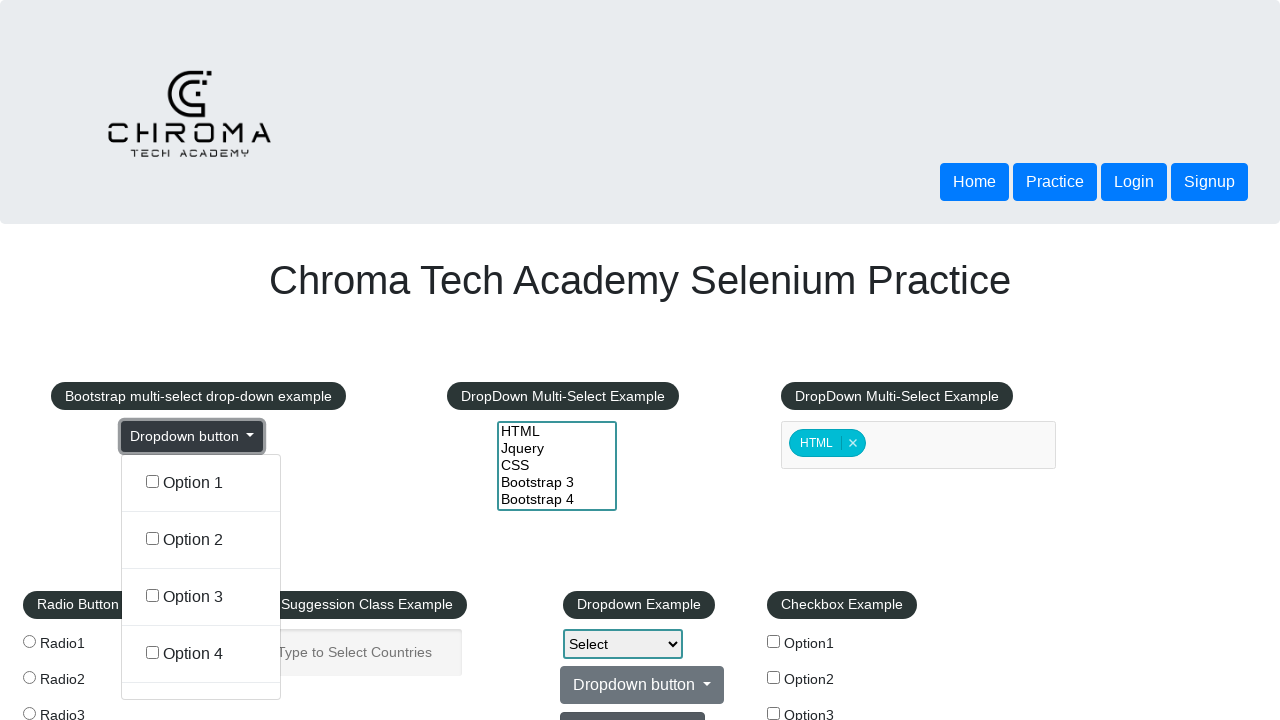